Solves a math problem by extracting a value from an image attribute, calculating the result, and submitting the form with robot verification checkboxes

Starting URL: http://suninjuly.github.io/get_attribute.html

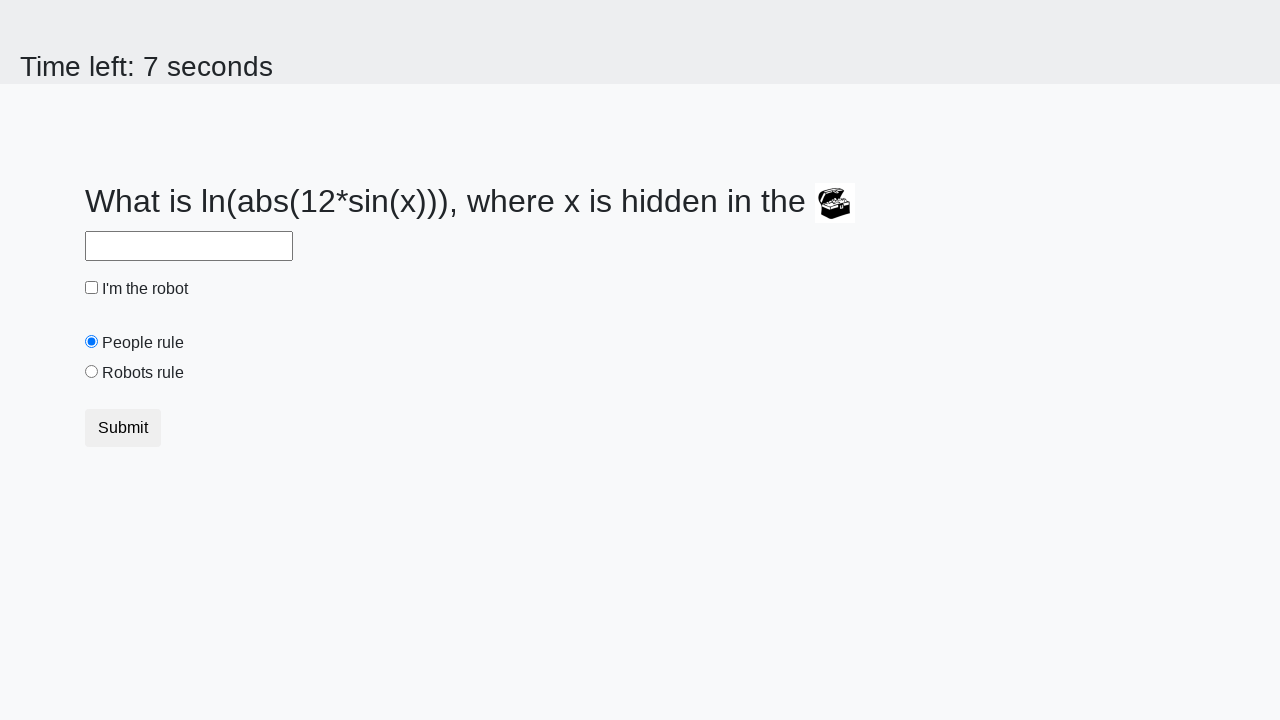

Located treasure image element
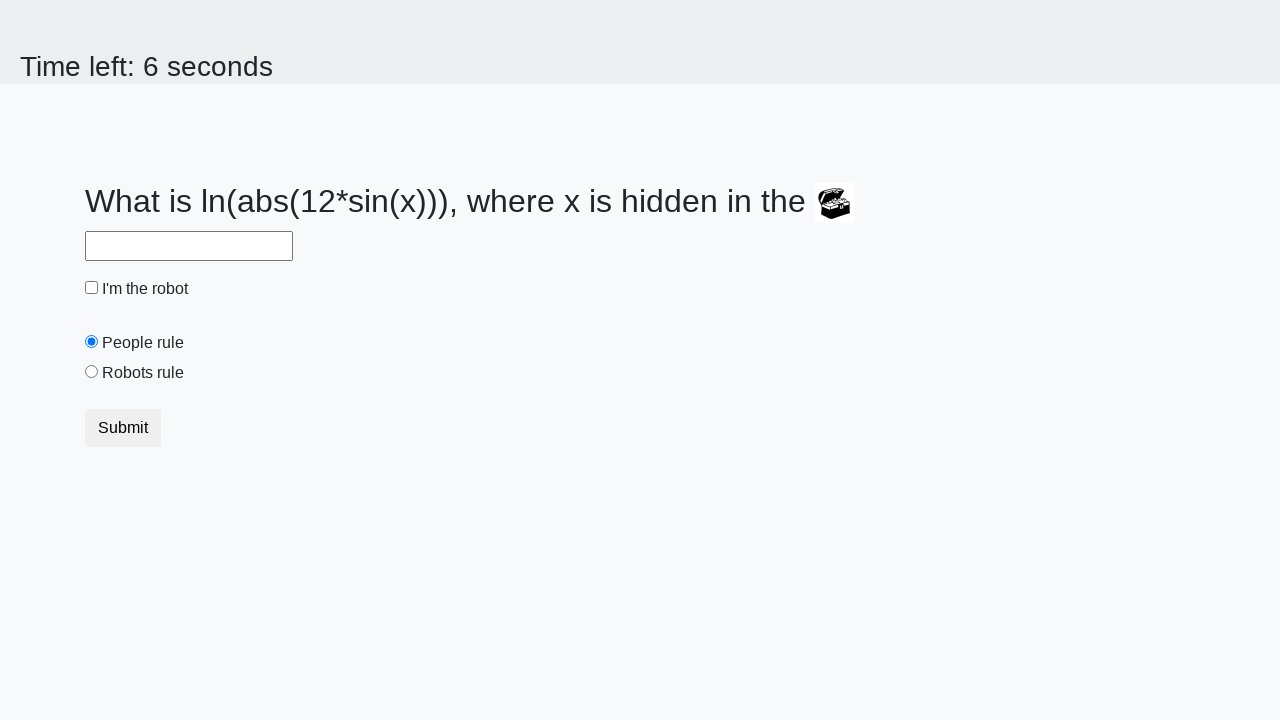

Extracted valuex attribute from image: 963
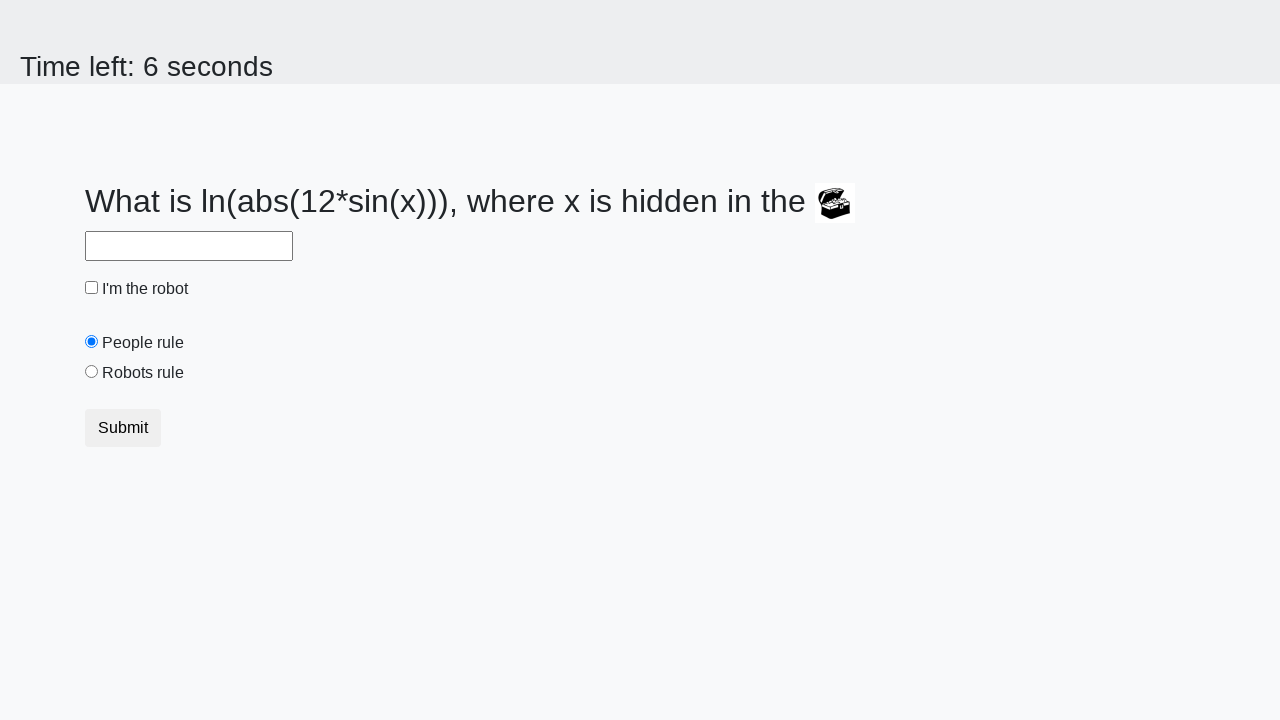

Calculated answer using logarithmic formula: 2.479710775164504
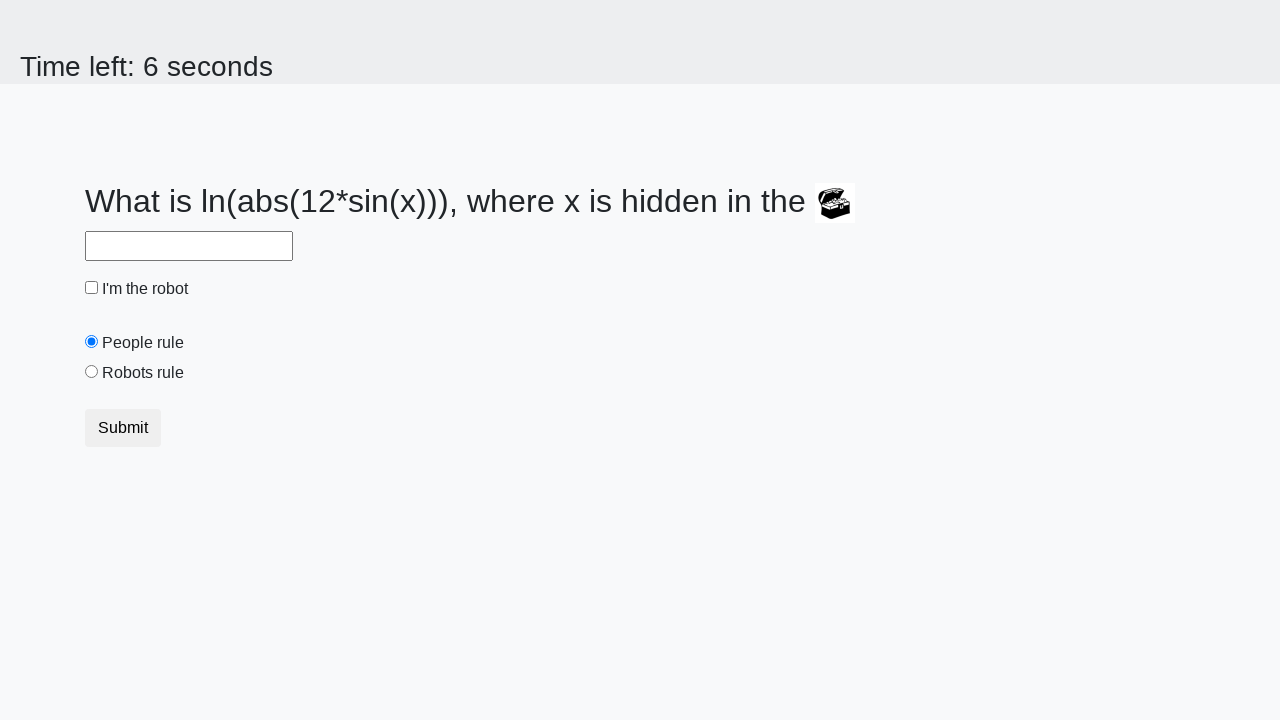

Filled answer field with calculated value on #answer
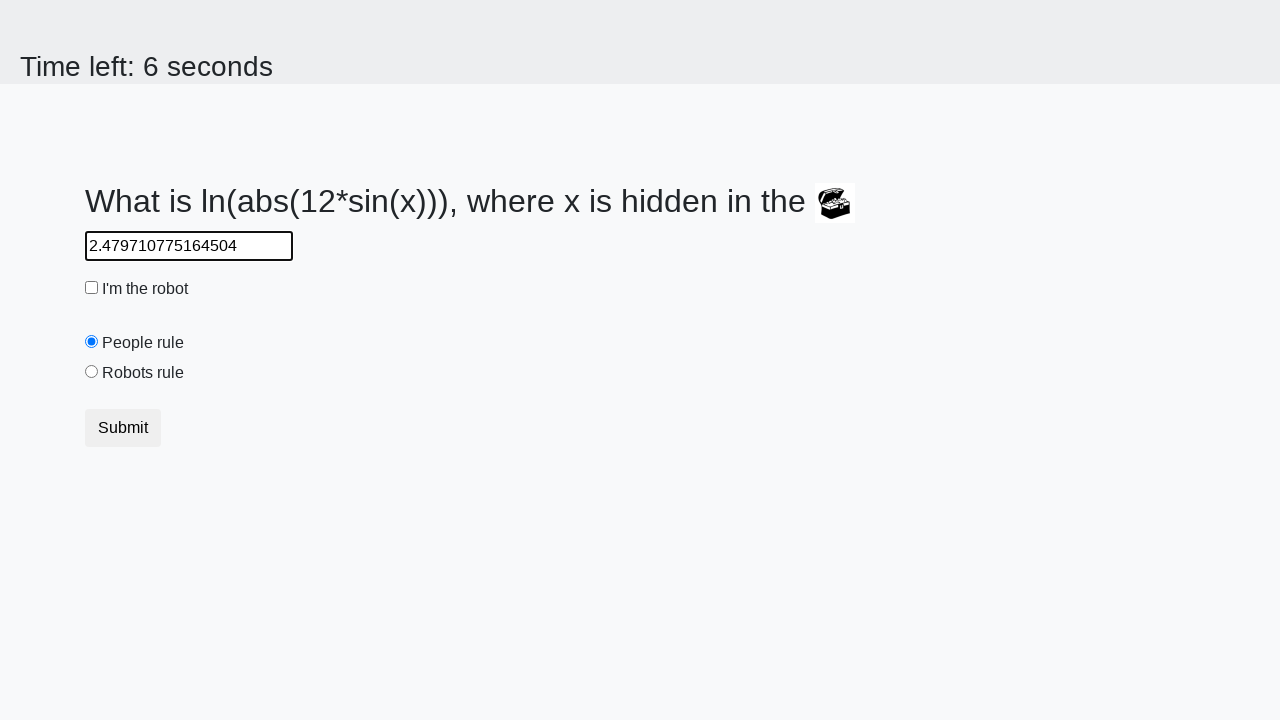

Clicked robot verification checkbox at (92, 288) on #robotCheckbox
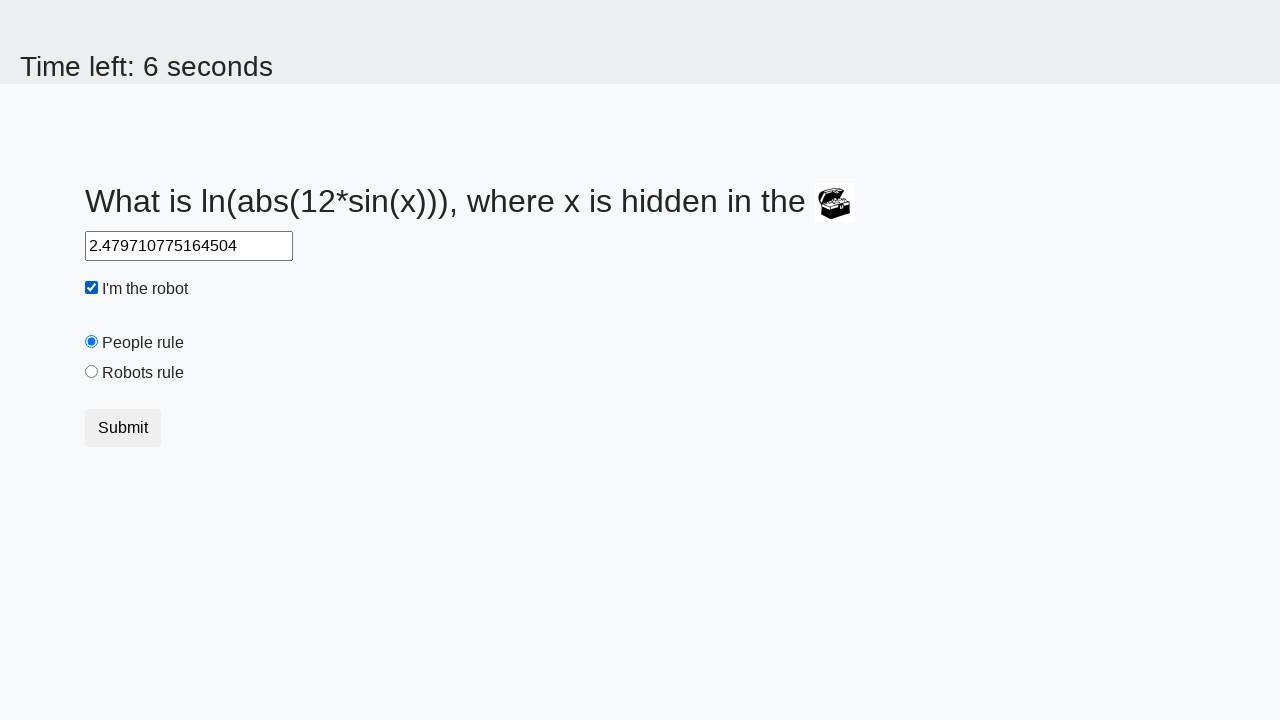

Clicked robots rule radio button at (92, 372) on #robotsRule
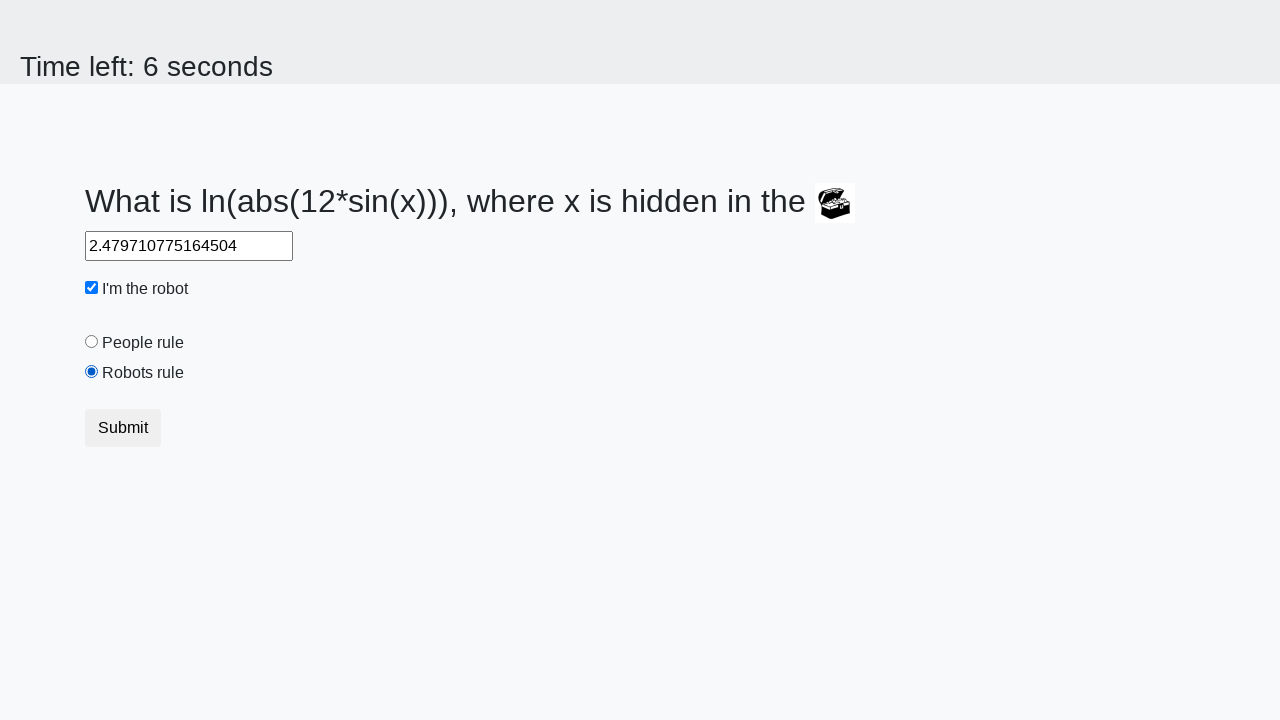

Clicked submit button at (123, 428) on .btn
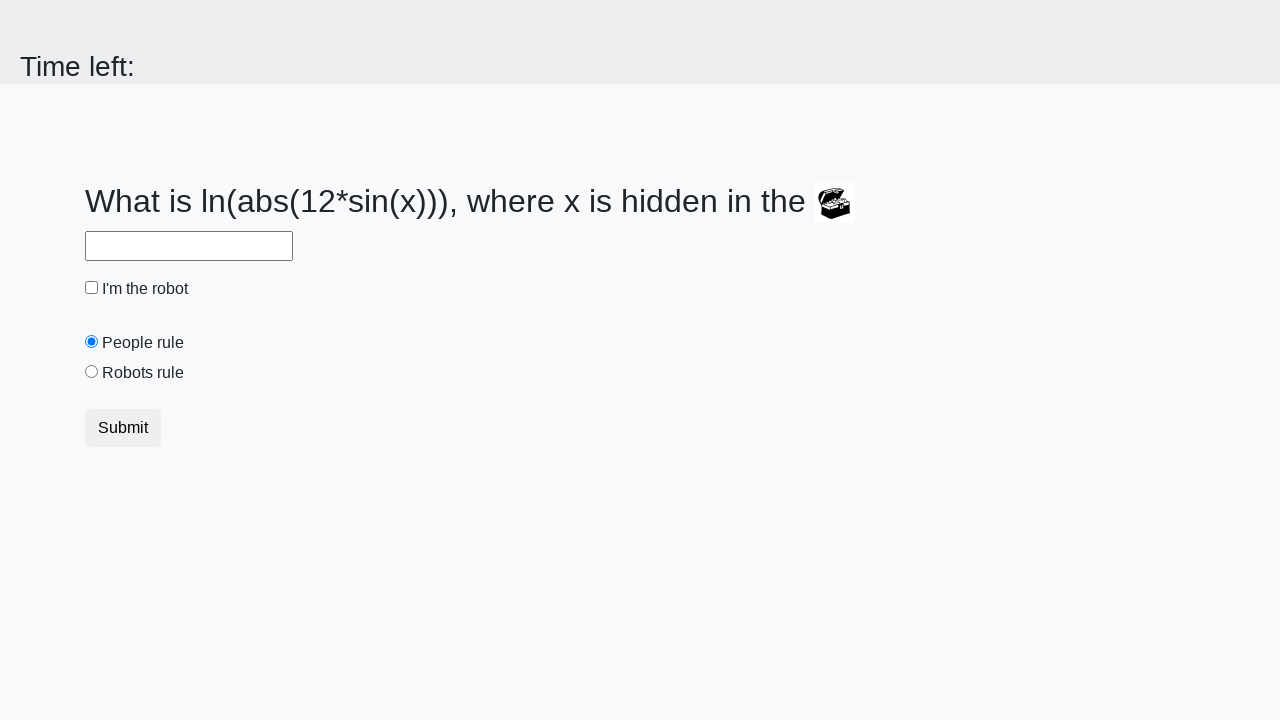

Waited for form submission to complete
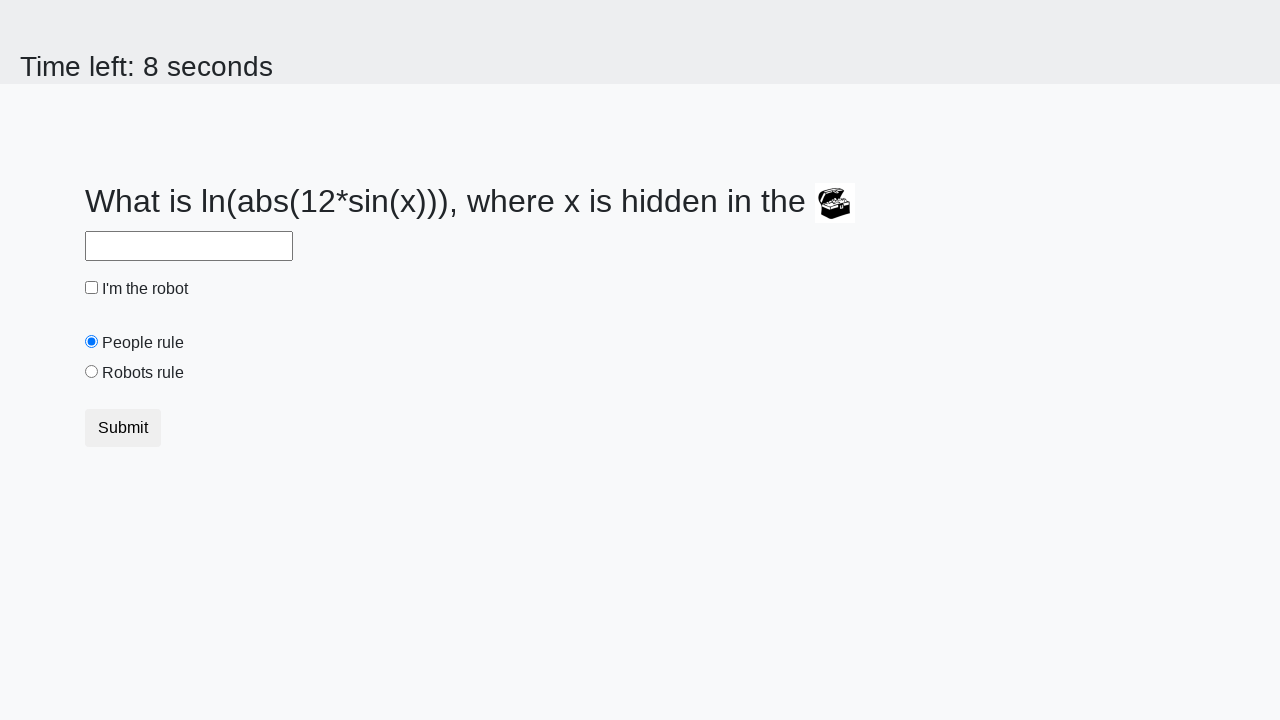

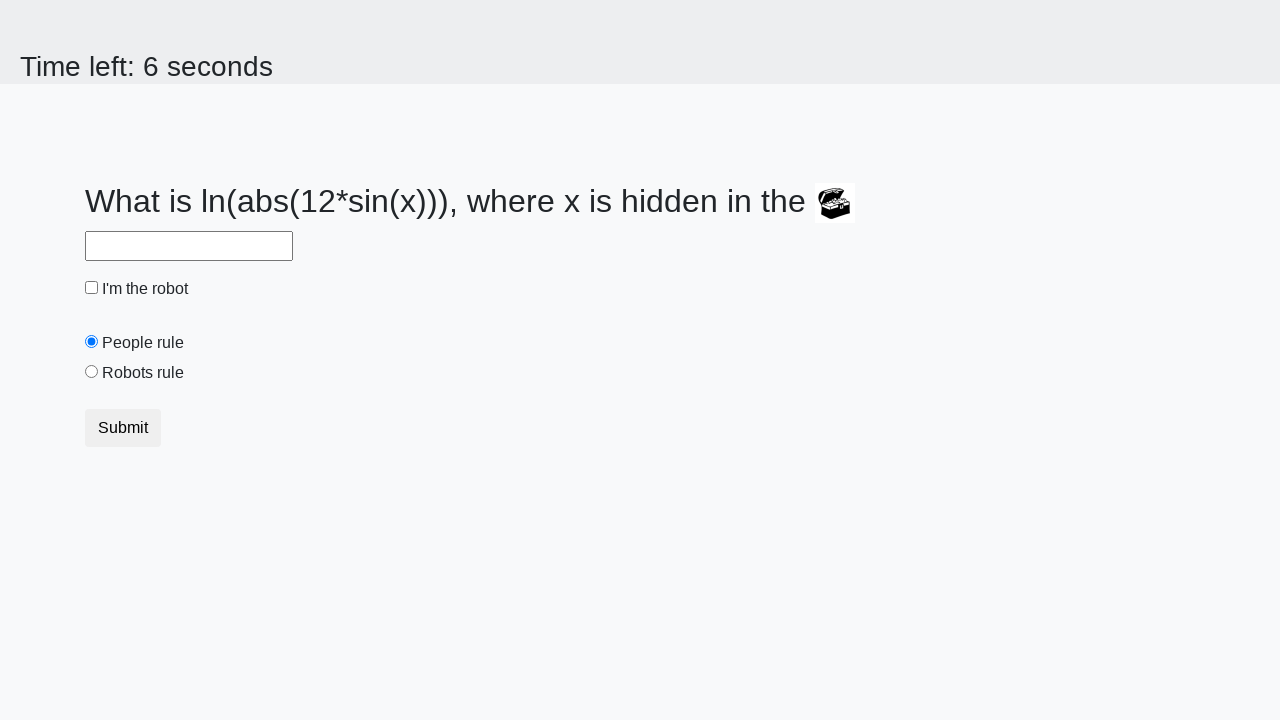